Tests local storage functionality on a Blazor demo site by navigating to the storage page, clearing existing todos, adding multiple todo items, and verifying they appear in the todo list.

Starting URL: https://ievangelist.github.io/blazorators

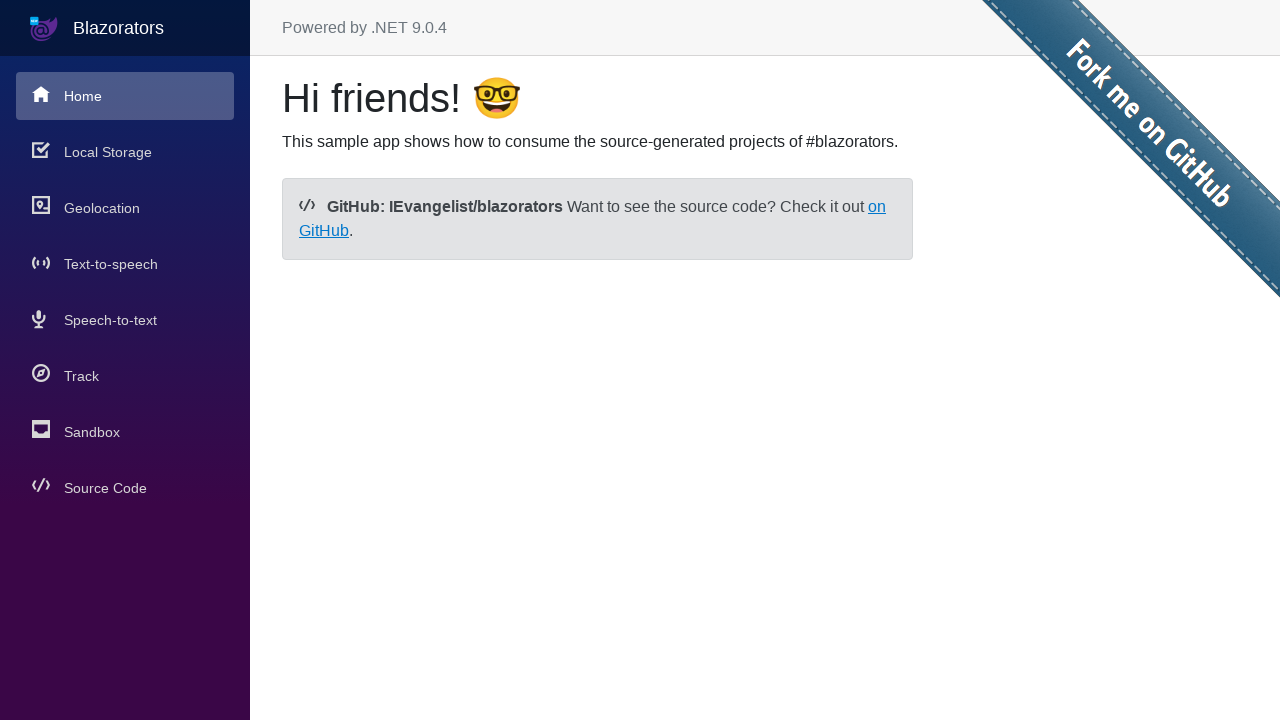

Clicked on Storage navigation link at (125, 152) on #storage
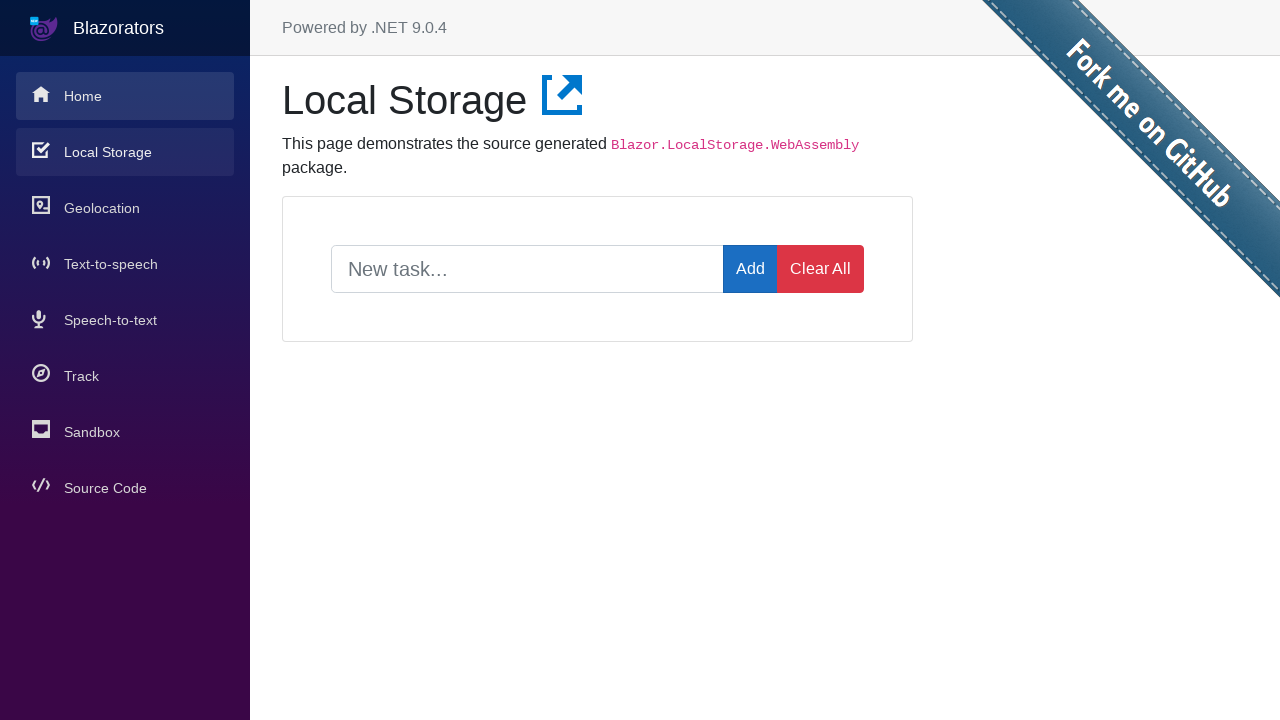

Clicked Clear All button to remove existing todos at (820, 269) on #clearall
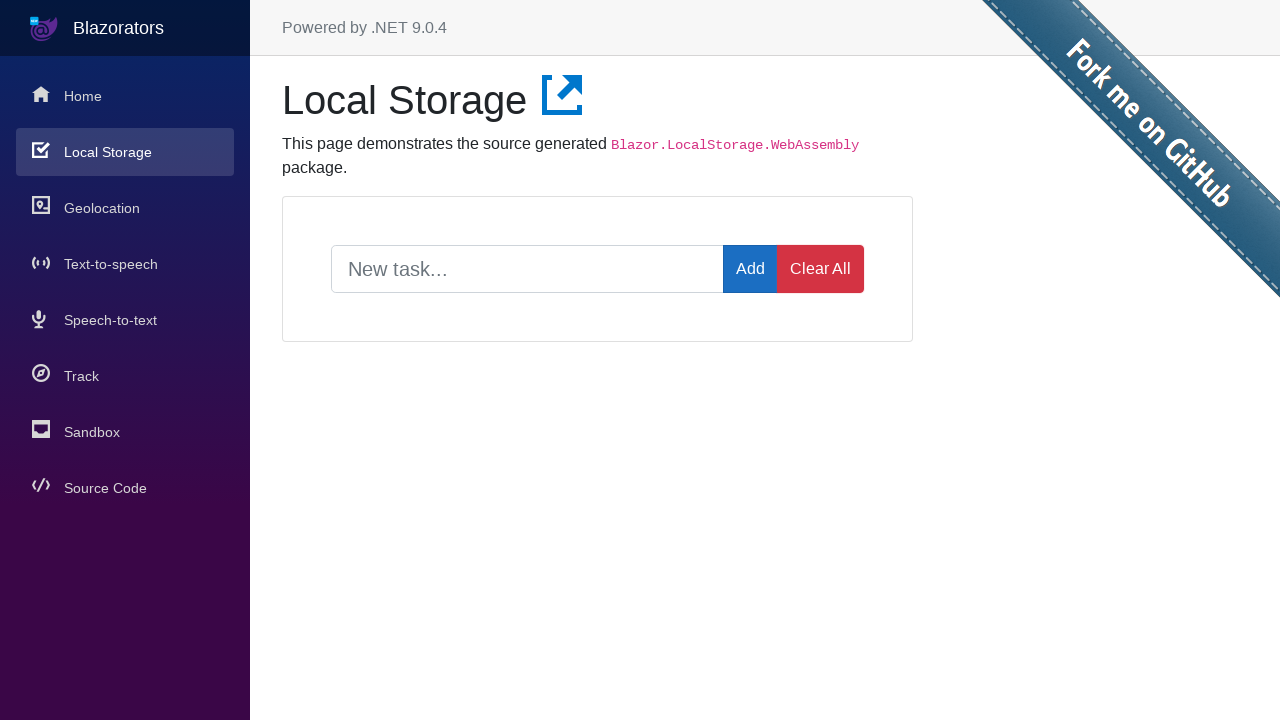

Filled todo input field with 'todo item 1' on #todo
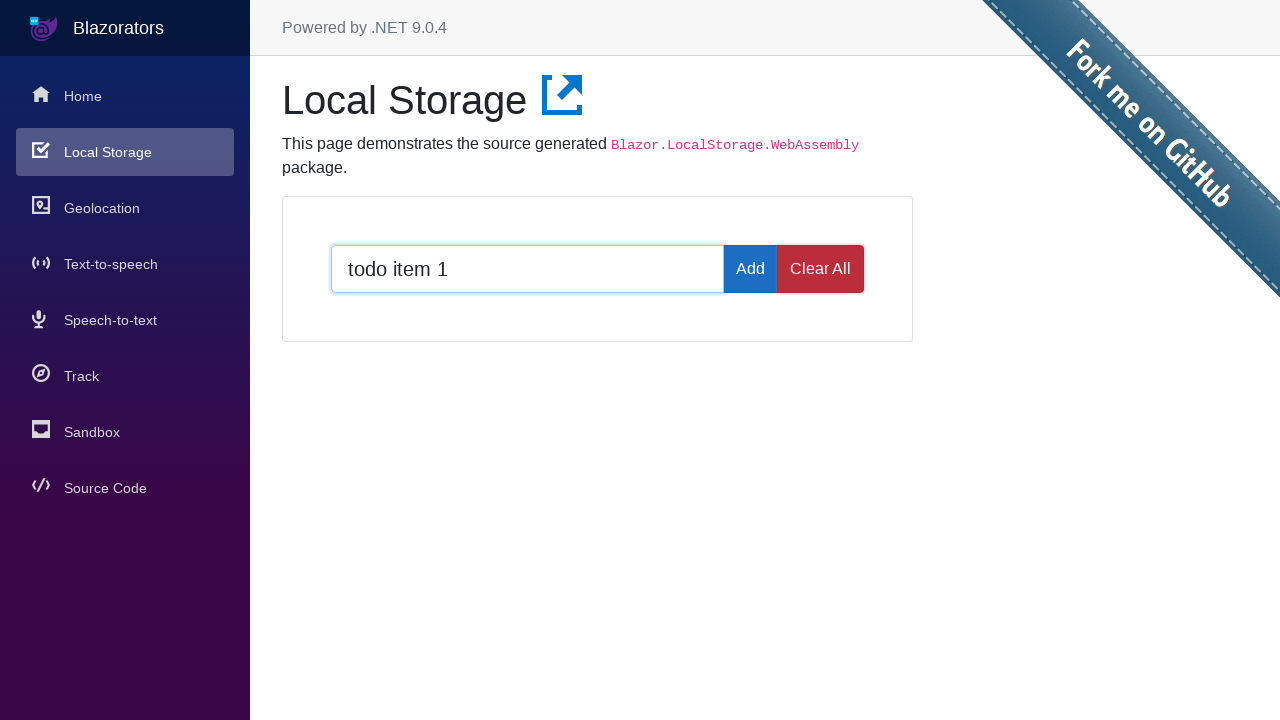

Clicked Add button to add first todo item at (750, 269) on #add
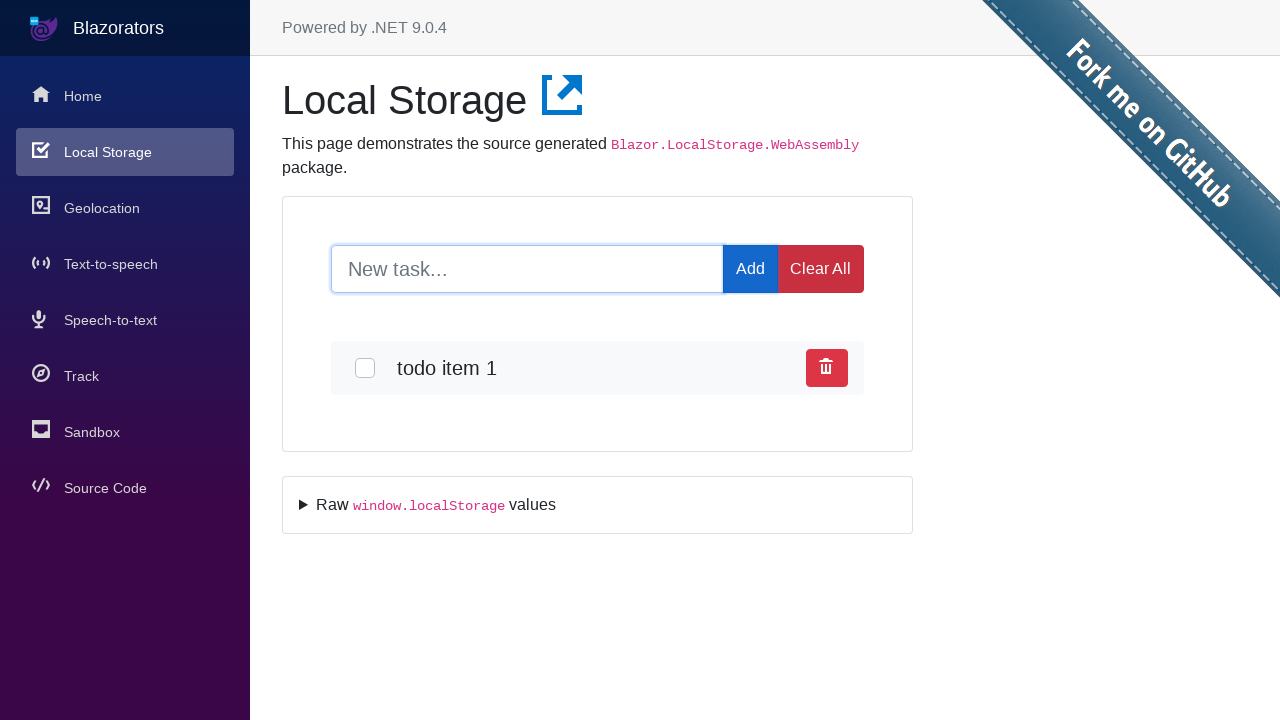

Filled todo input field with 'todo item 2' on #todo
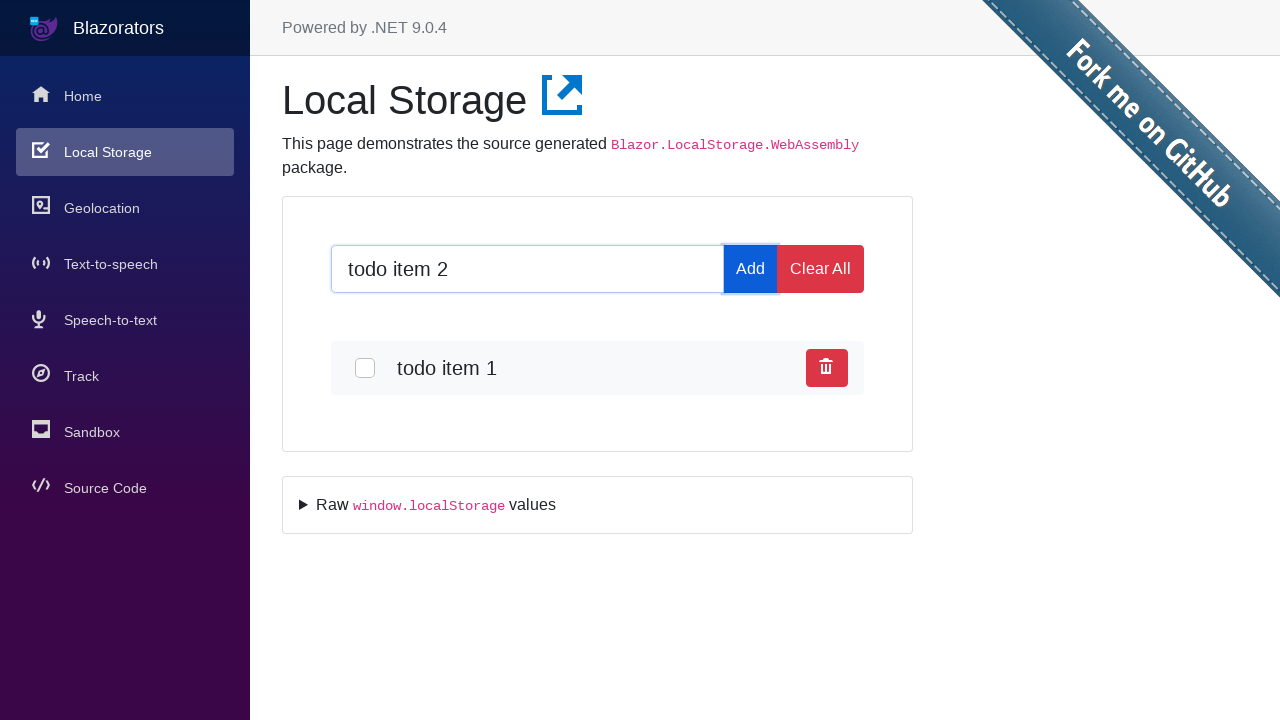

Clicked Add button to add second todo item at (750, 269) on #add
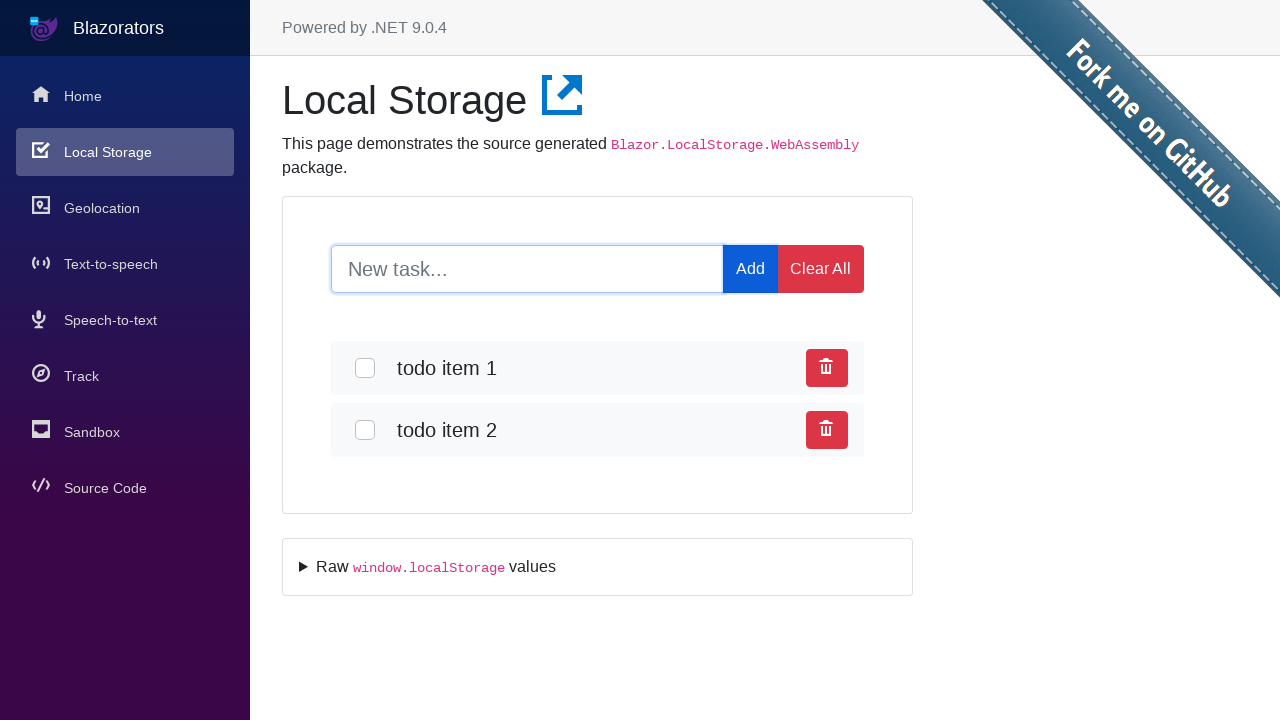

Filled todo input field with 'todo item 3' on #todo
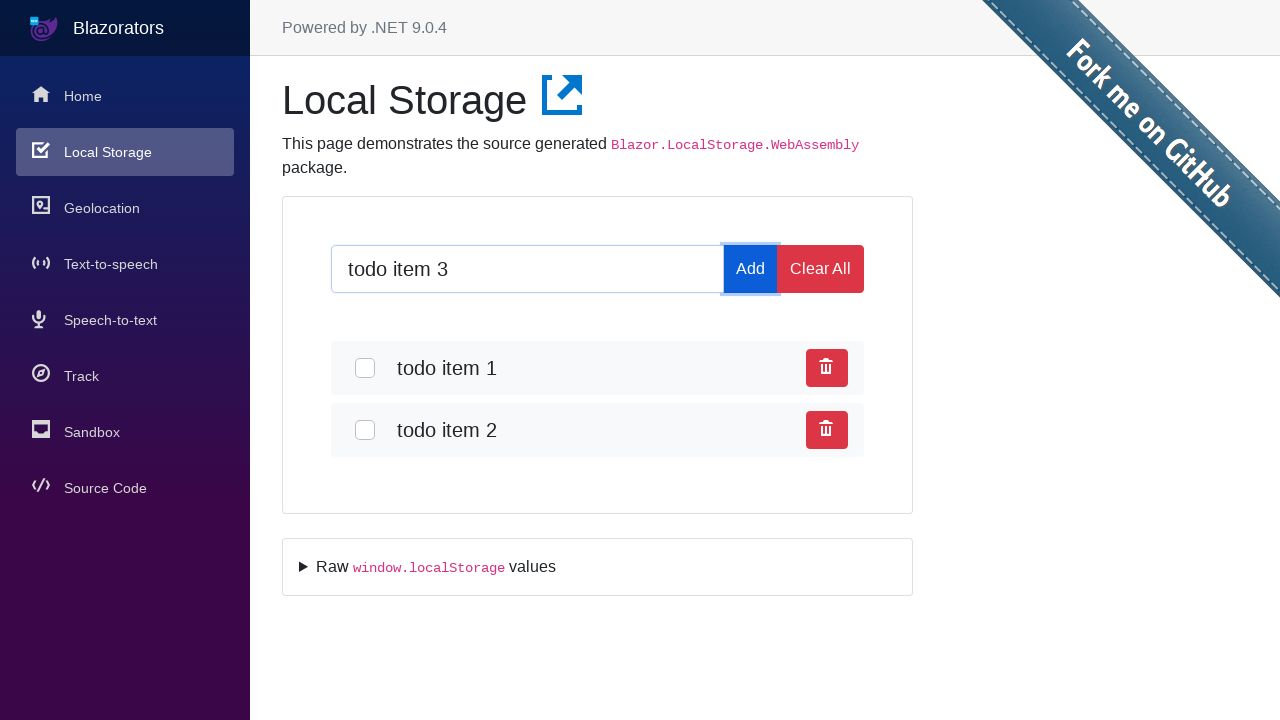

Clicked Add button to add third todo item at (750, 269) on #add
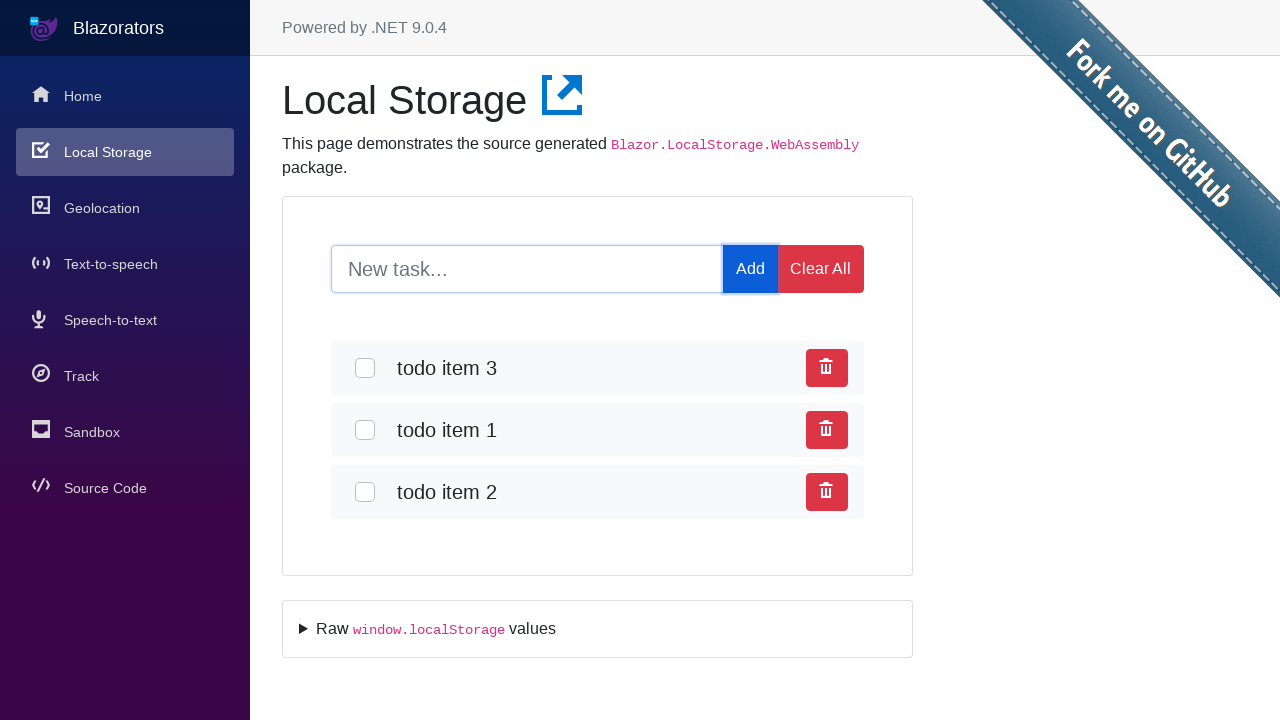

Verified that exactly 3 todo items are displayed in the todo list
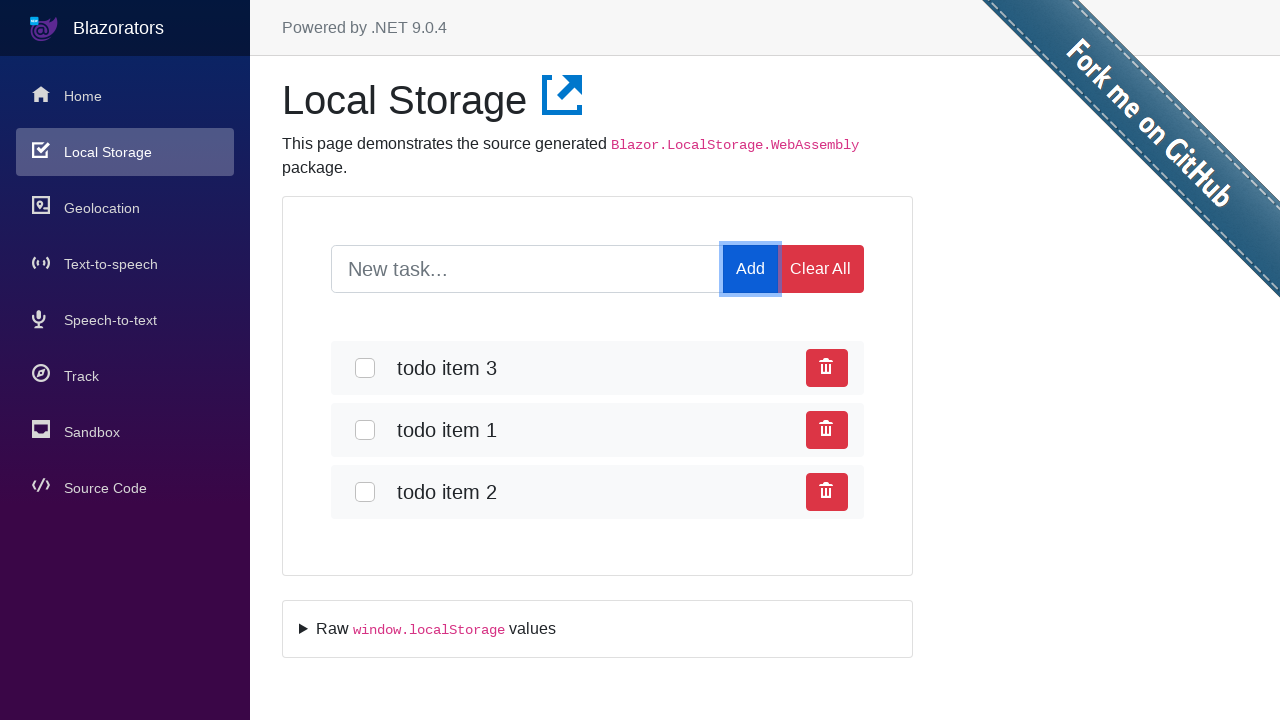

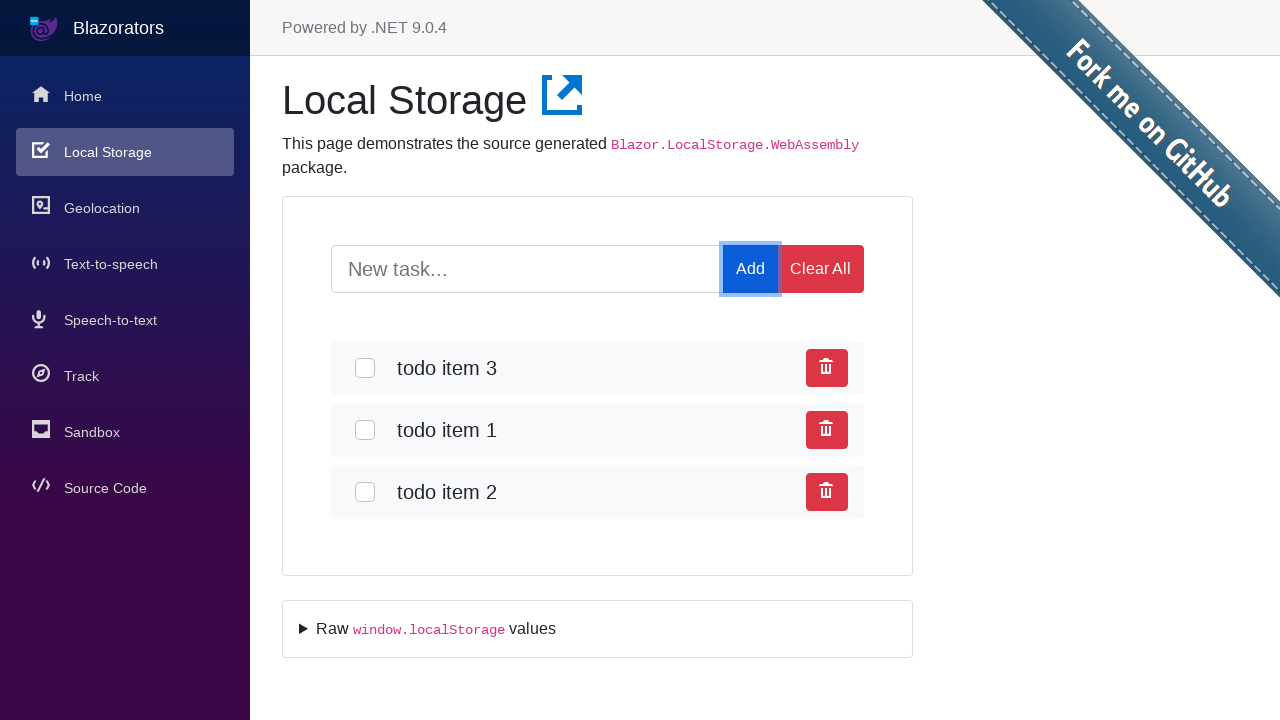